Tests navigation to articles section and verifies articles are loaded

Starting URL: https://www.sport-express.ru/tag/metallurg-mg-hokkey-270/

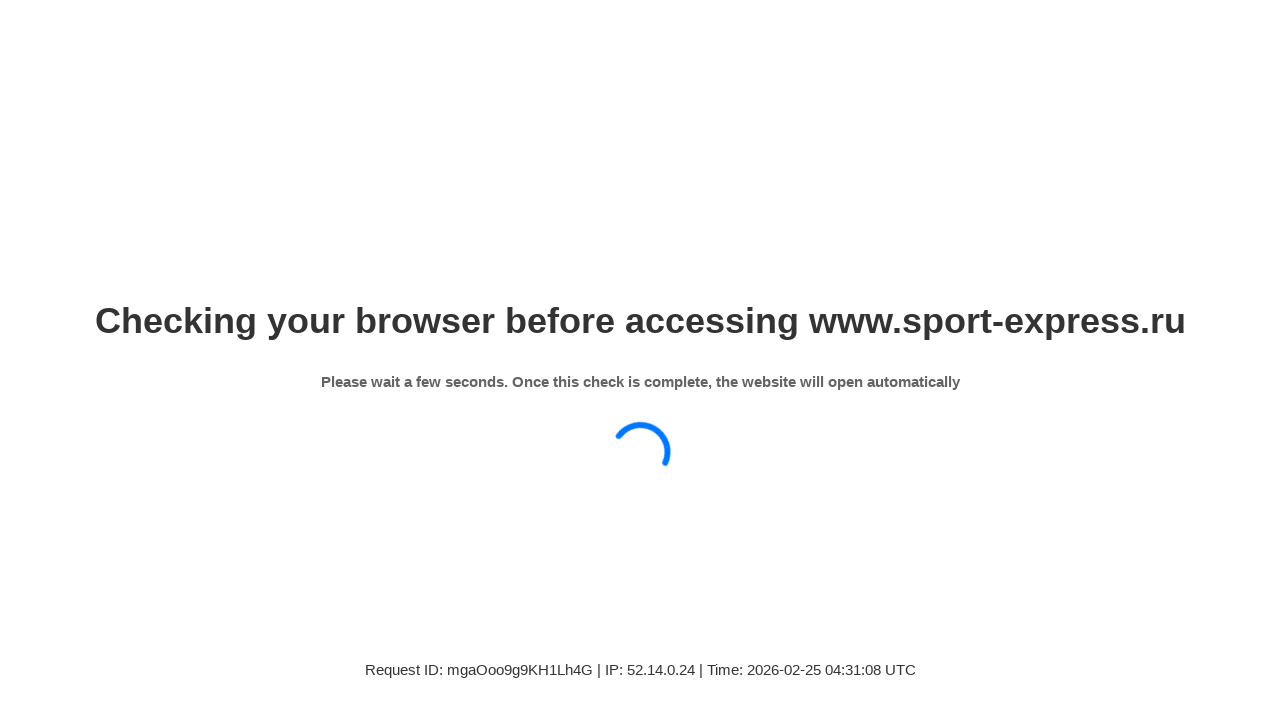

Clicked on articles button in the filter section at (284, 564) on xpath=//a[@class='se-button se-button--rounded se-tag-profile-materials-filter__
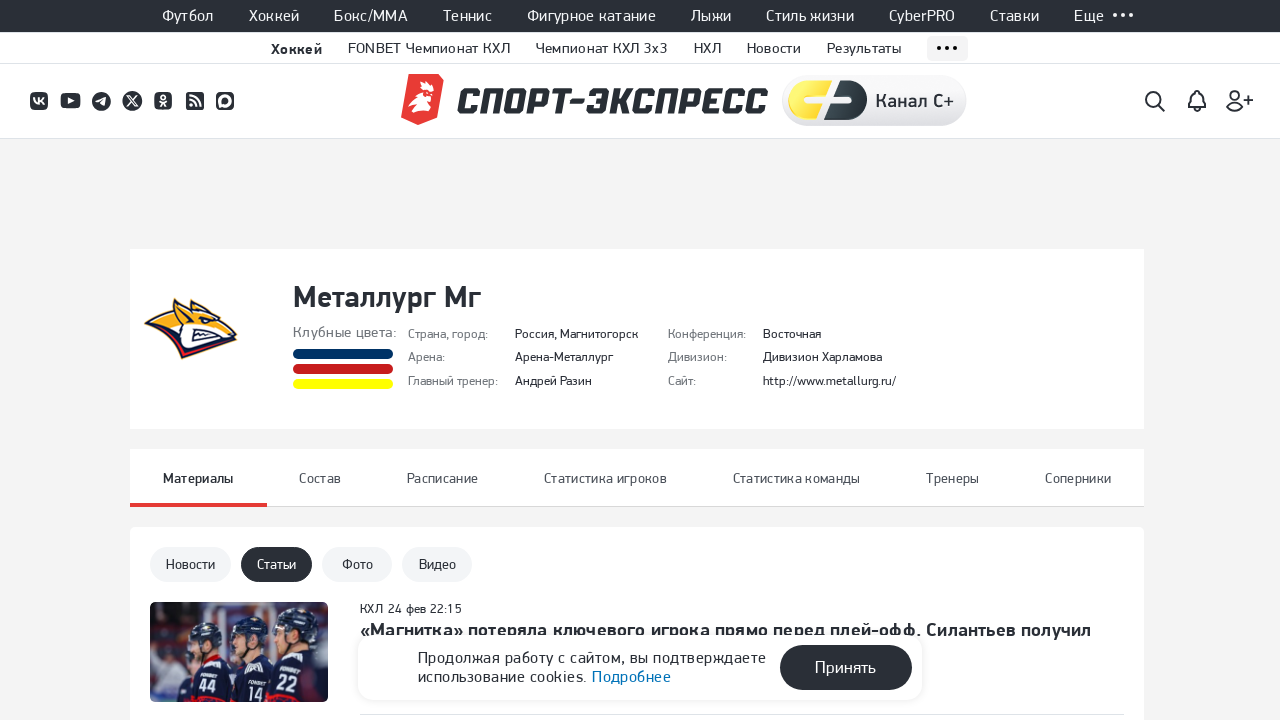

Articles section loaded successfully
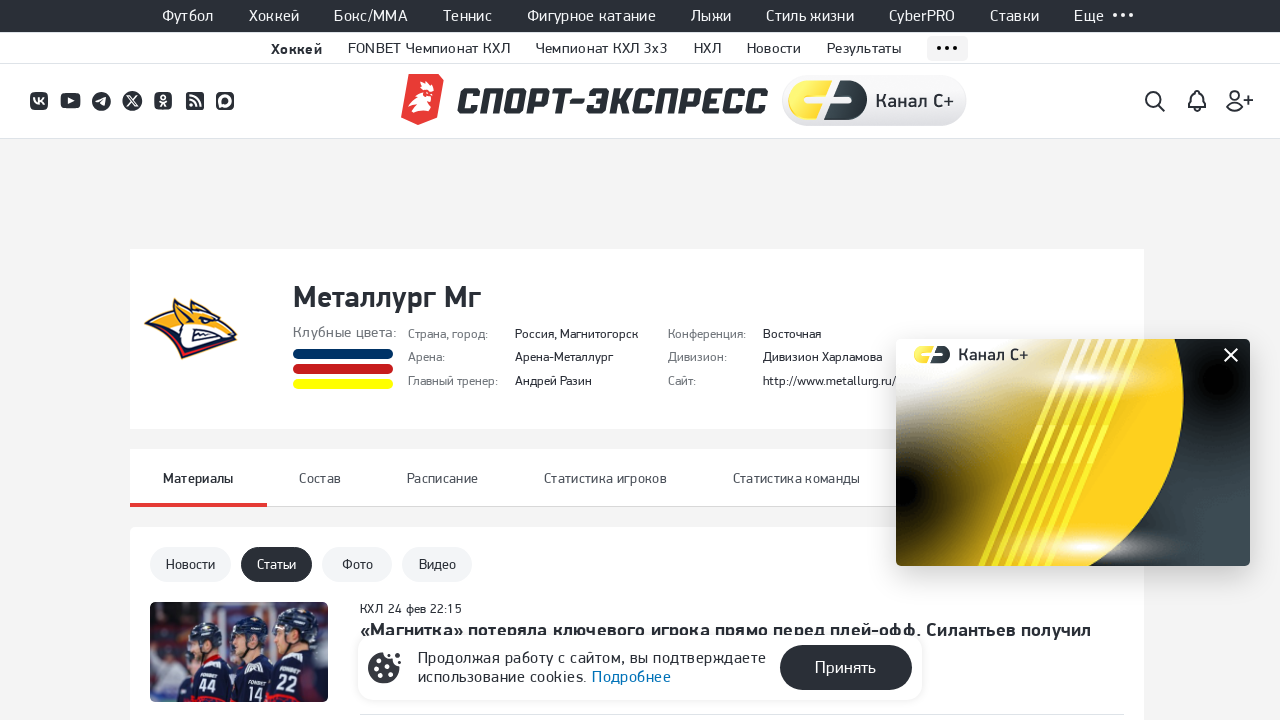

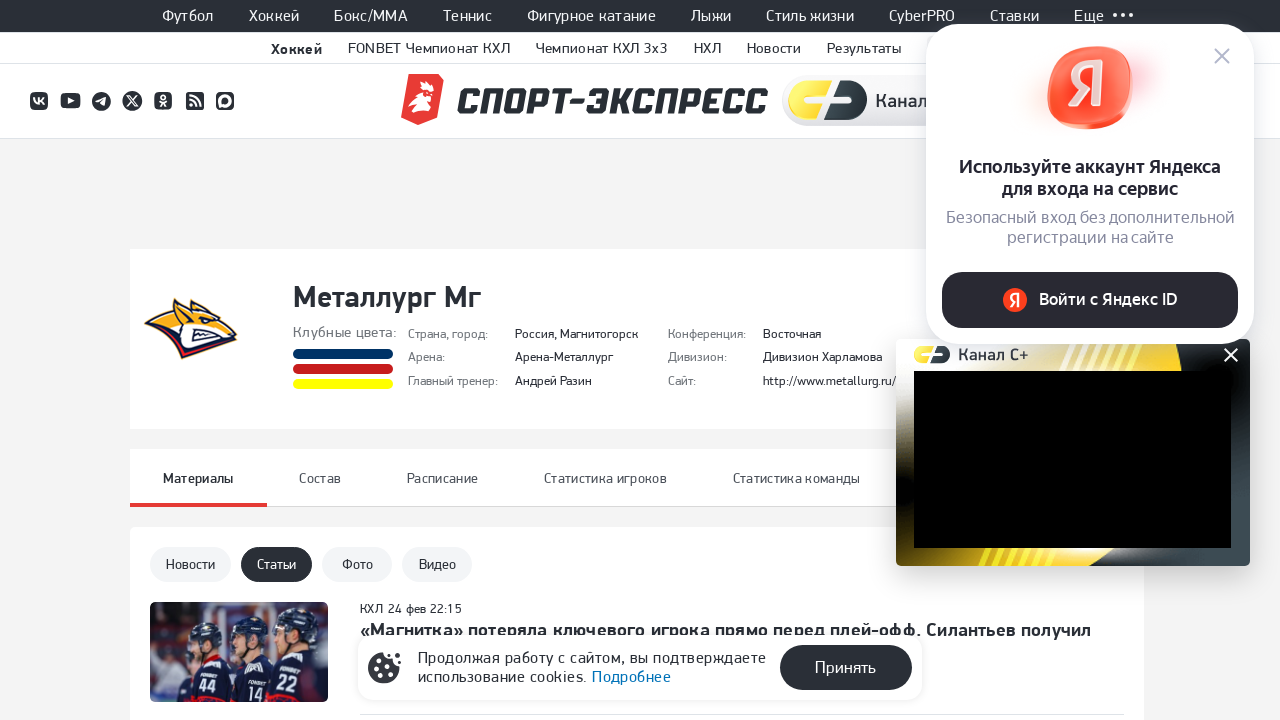